Tests dropdown menu functionality by selecting a country (Algeria) from a dropdown list on a demo site

Starting URL: https://www.globalsqa.com/demo-site/select-dropdown-menu/

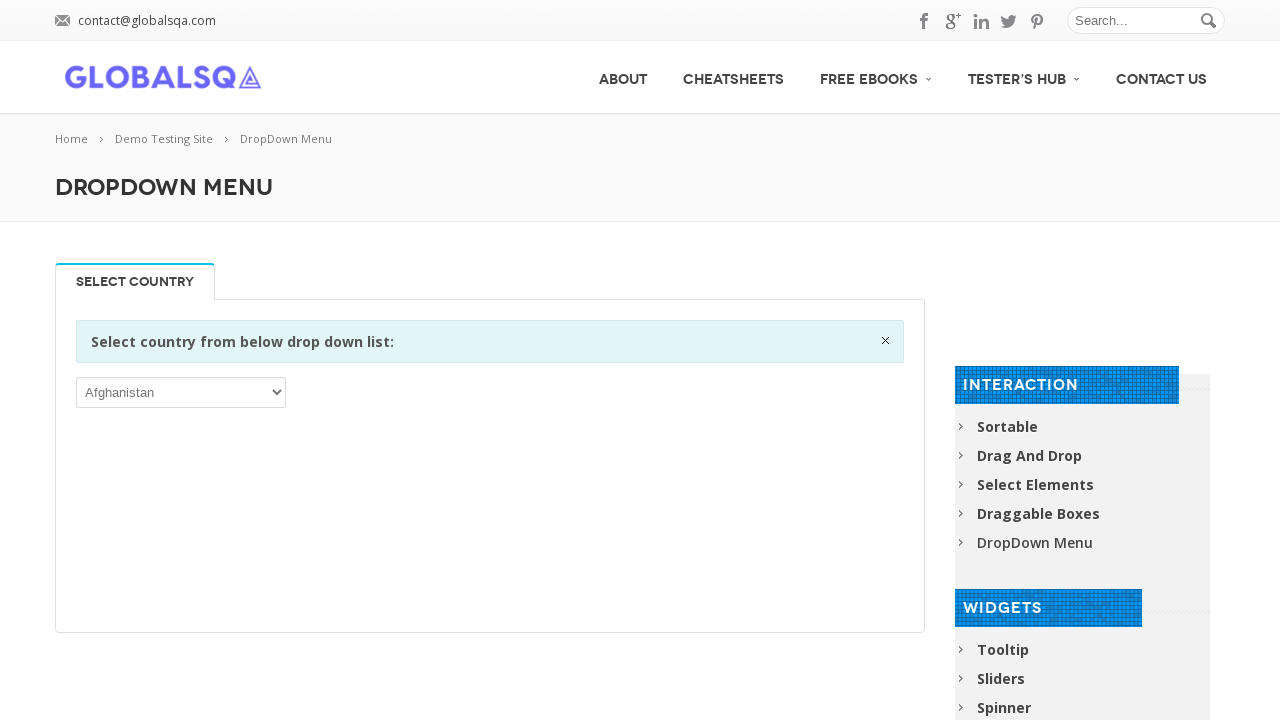

Navigated to the dropdown menu demo site
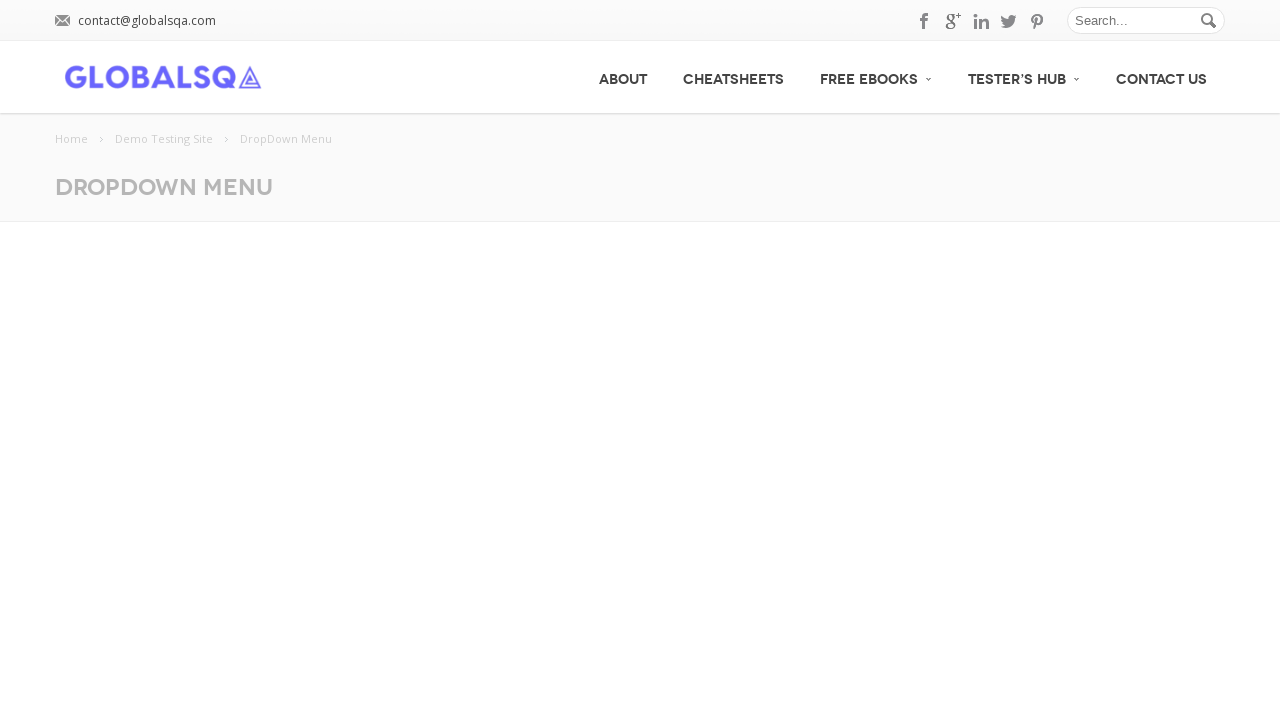

Selected 'Algeria' from the country dropdown menu on //*[@id='post-2646']/div[2]/div/div/div/p/select
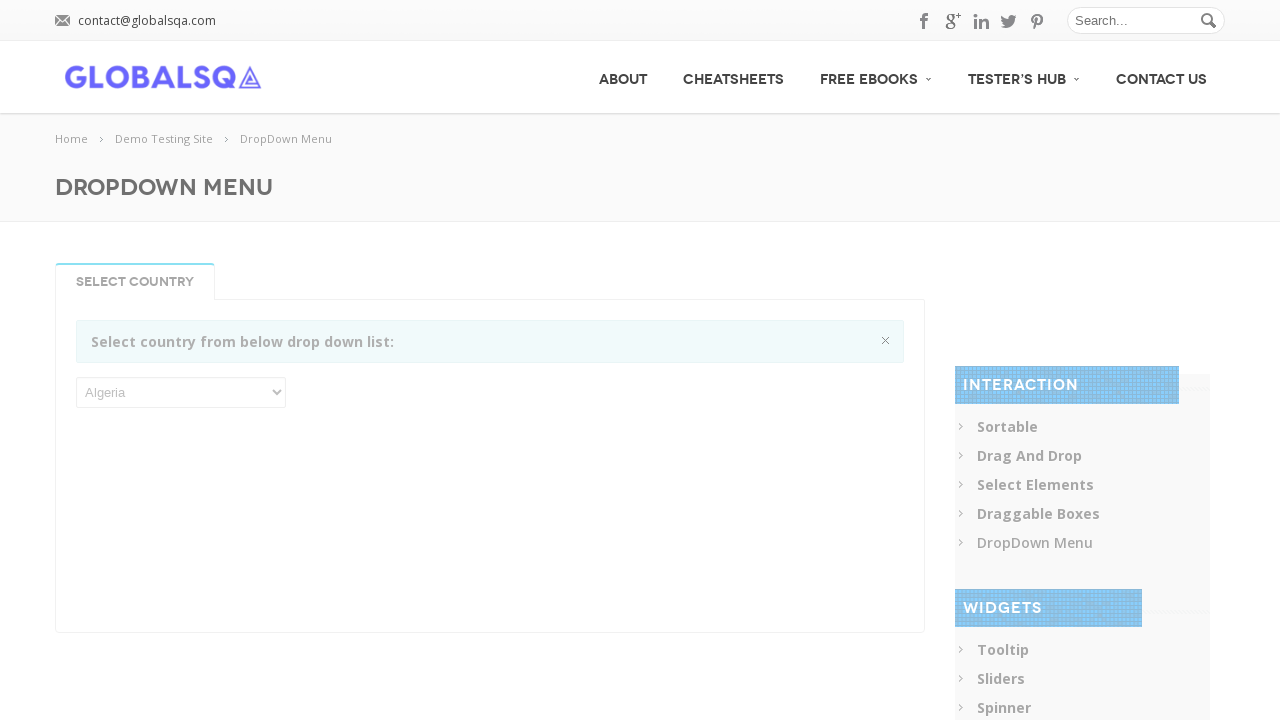

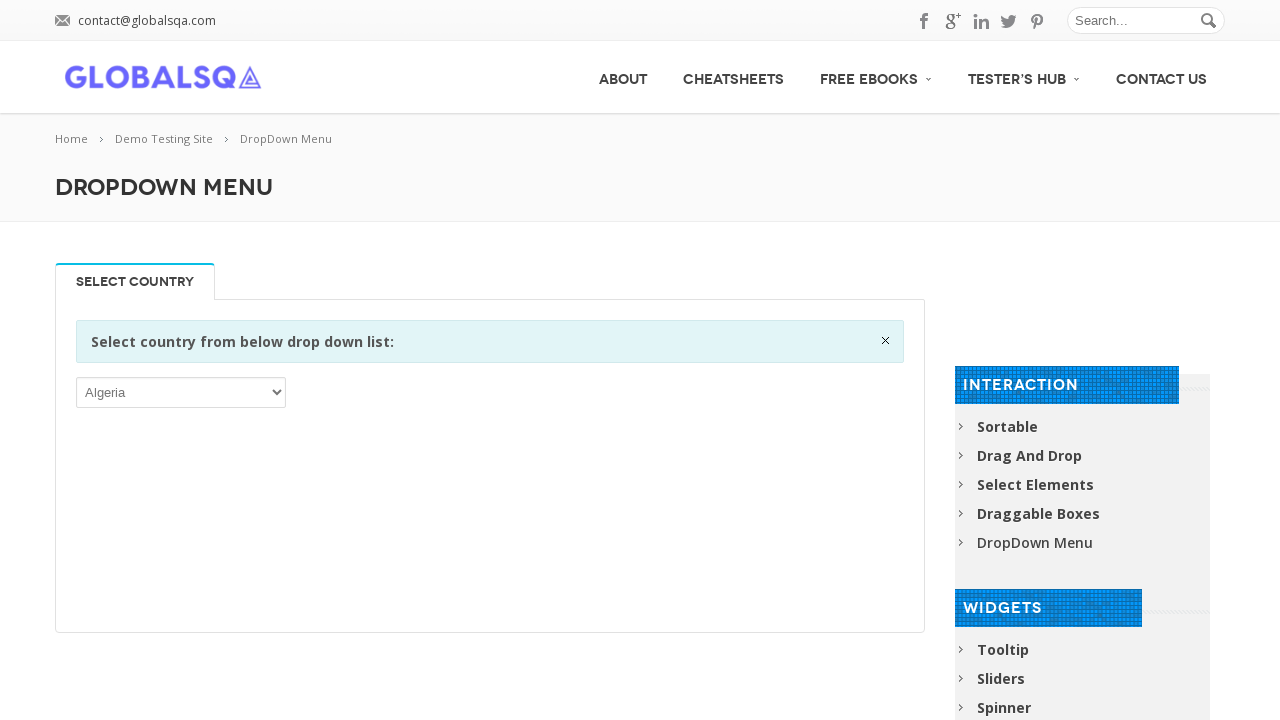